Tests dynamic dropdown selection functionality by selecting origin and destination airports from dropdown menus on a flight booking practice page

Starting URL: https://rahulshettyacademy.com/dropdownsPractise/

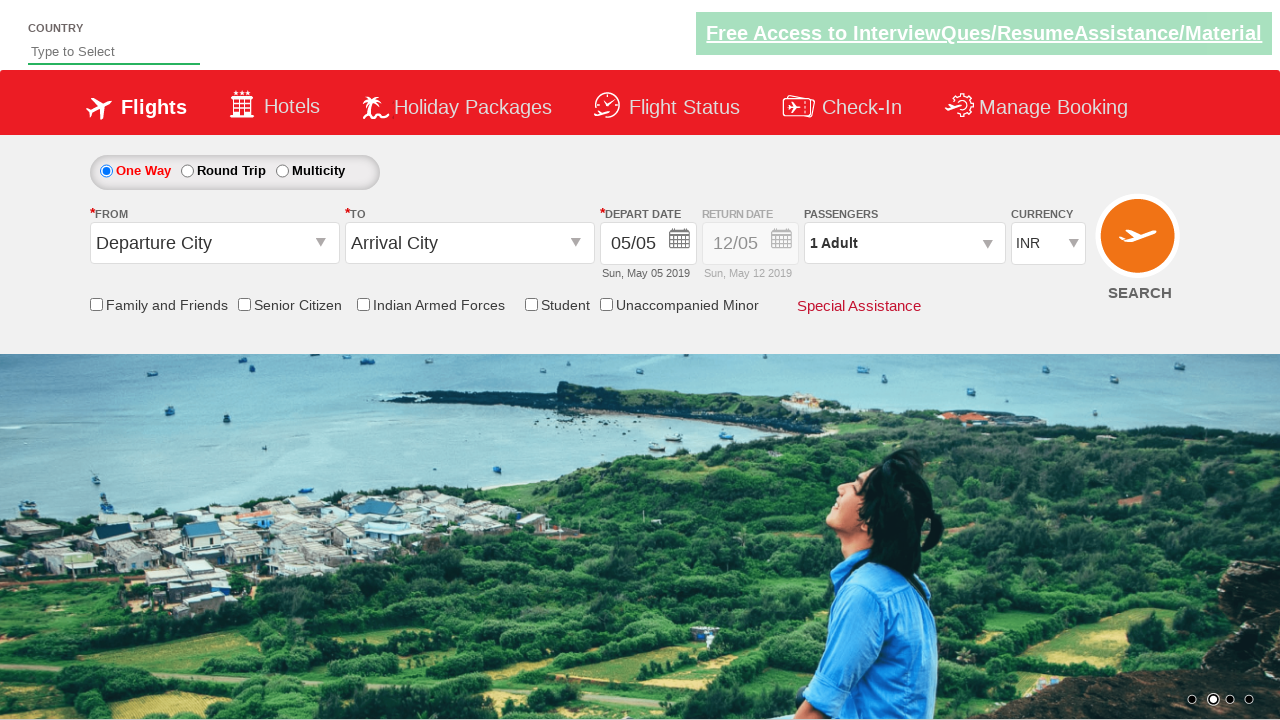

Clicked on 'From' origin dropdown to open it at (214, 243) on #ctl00_mainContent_ddl_originStation1_CTXT
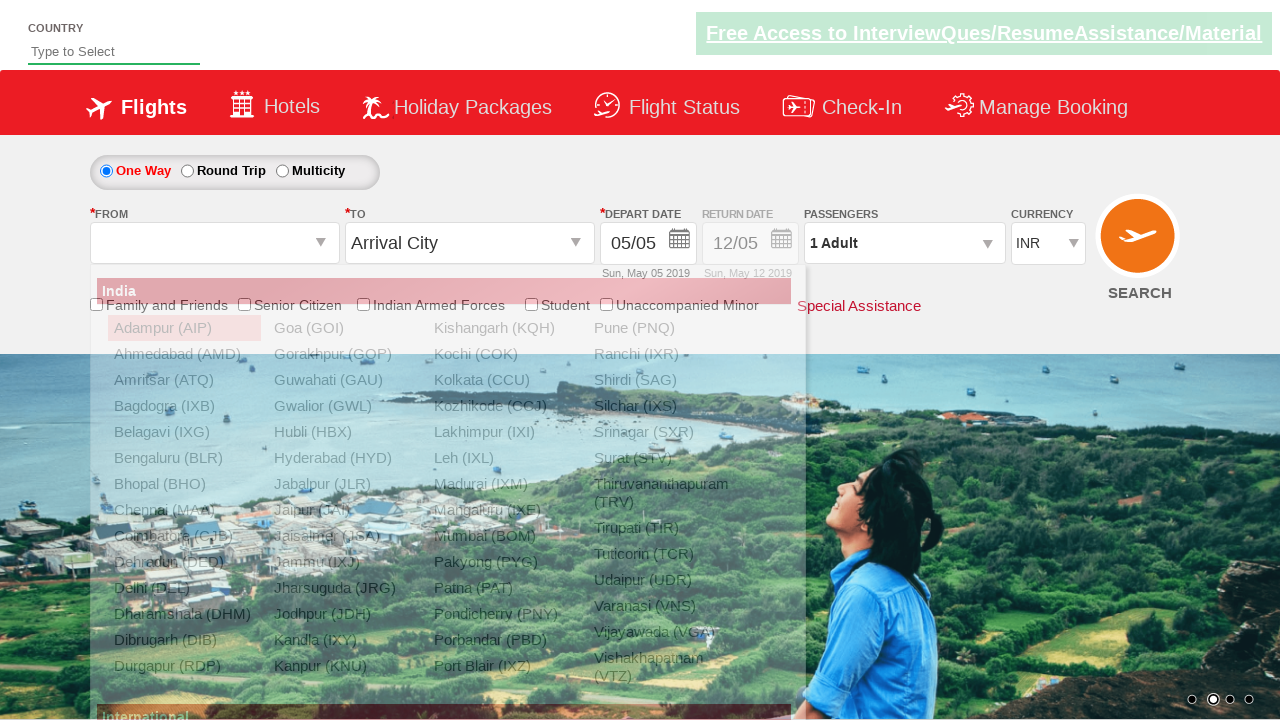

Waited for Bangalore (BLR) option to appear in dropdown
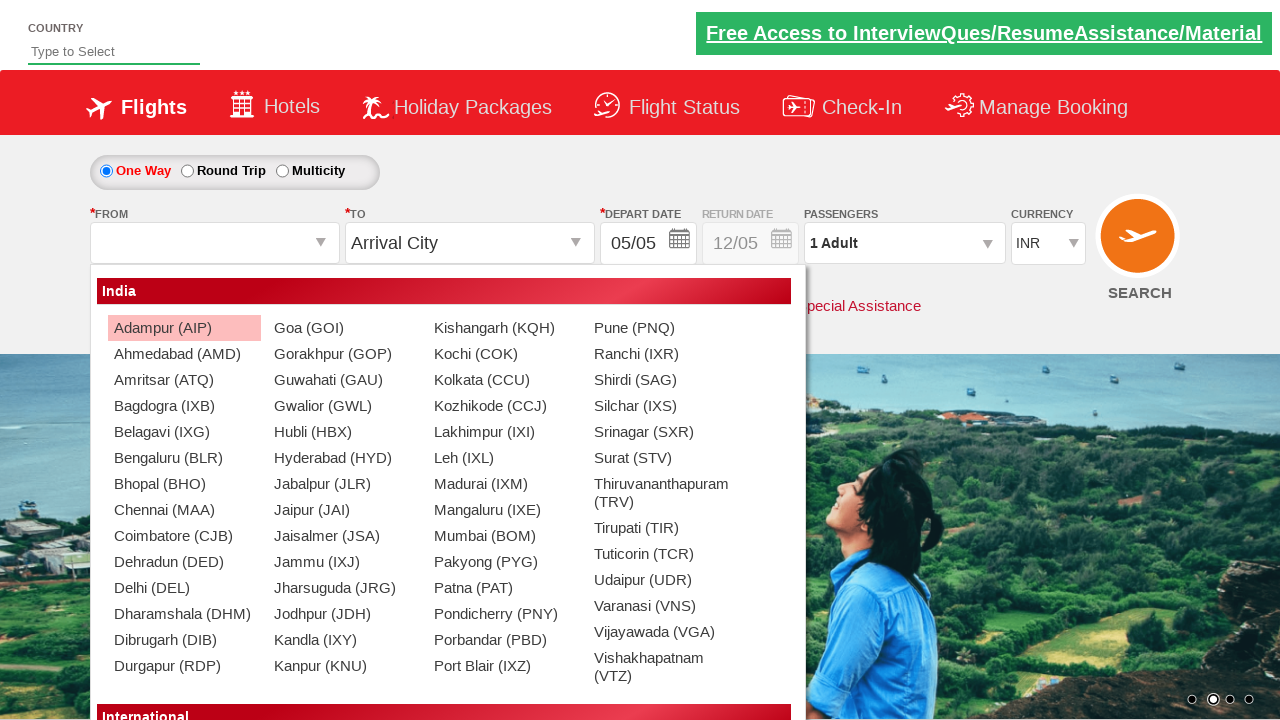

Selected Bangalore (BLR) as origin airport at (184, 458) on xpath=//a[@value='BLR']
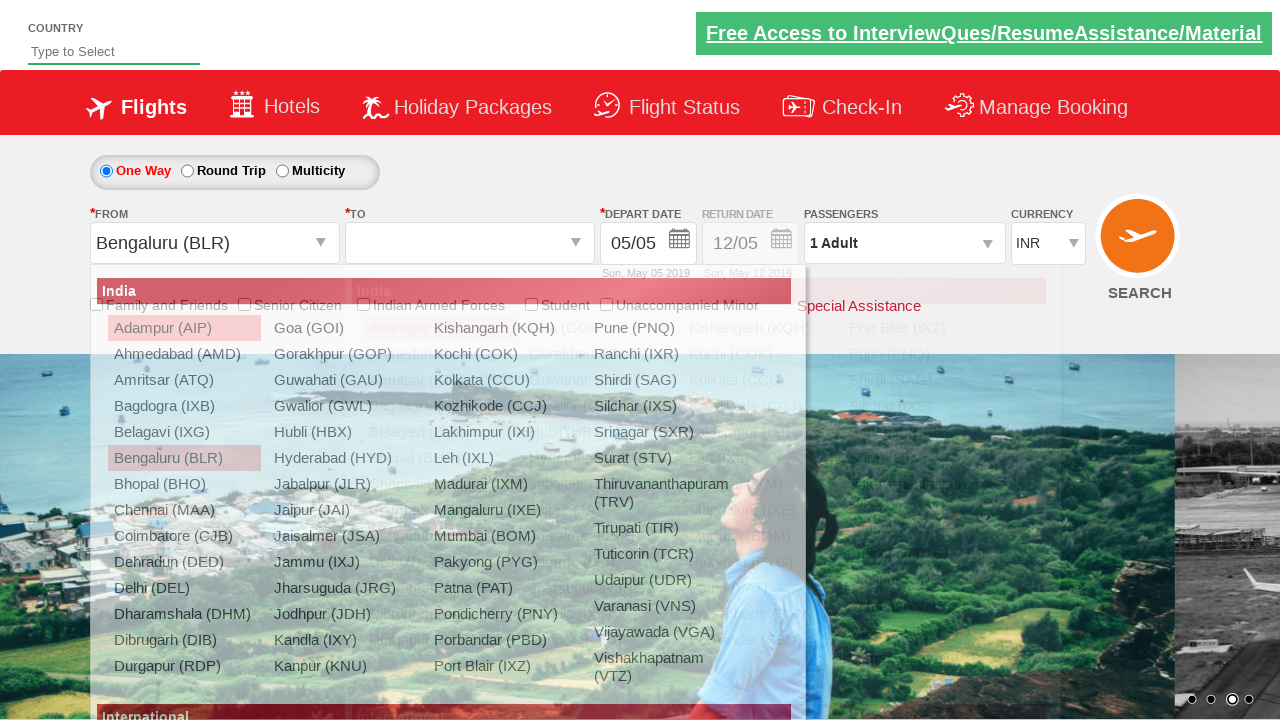

Clicked on 'To' destination dropdown to open it at (470, 243) on #ctl00_mainContent_ddl_destinationStation1_CTXT
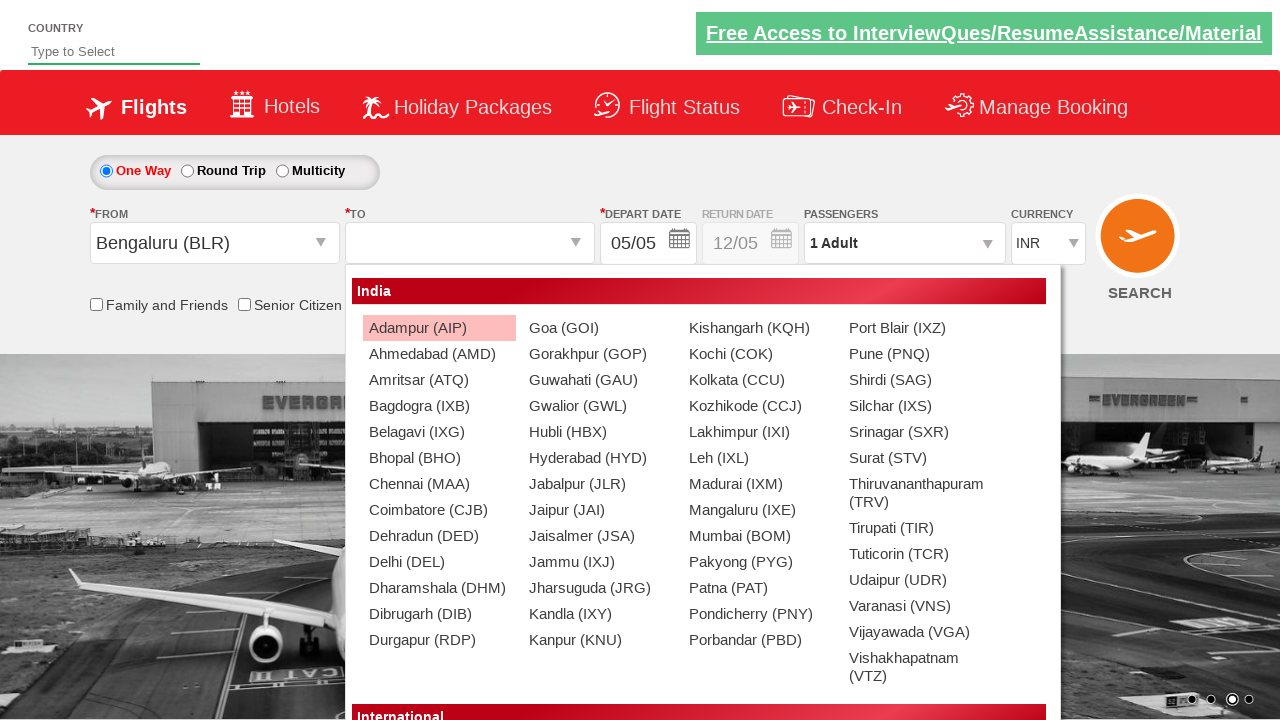

Waited for Chennai (MAA) option to appear in destination dropdown
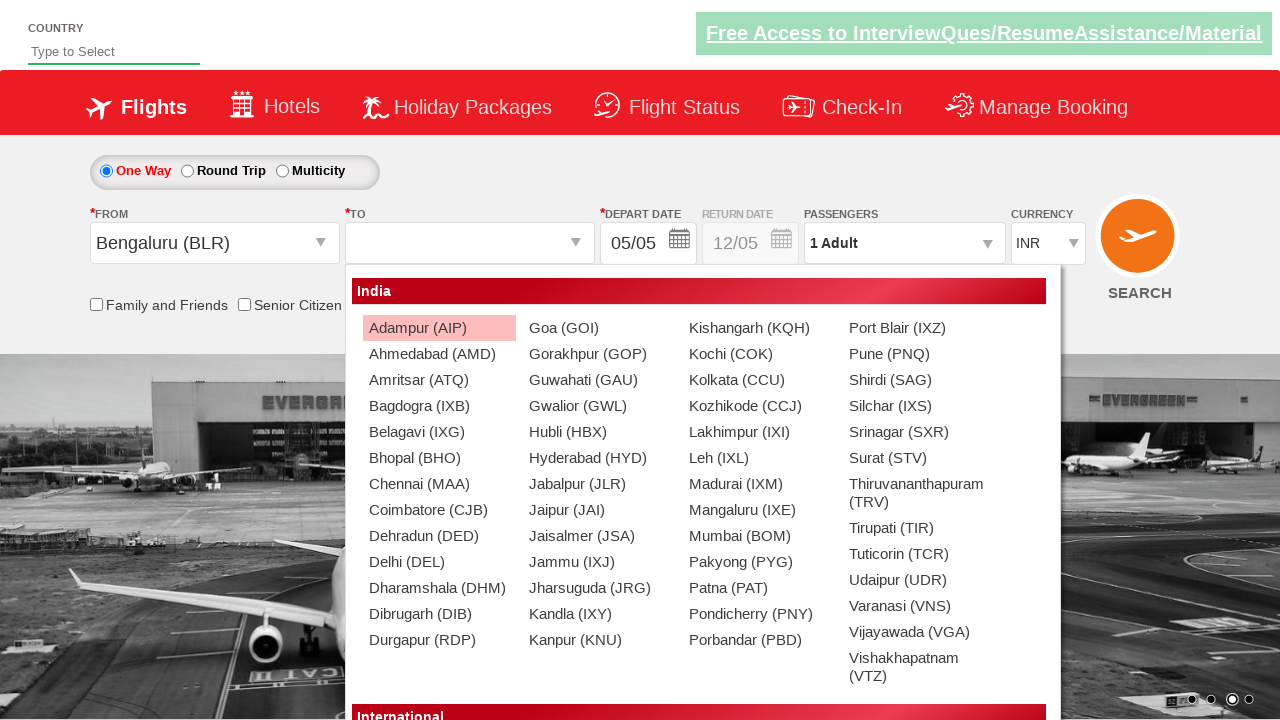

Selected Chennai (MAA) as destination airport at (439, 484) on (//a[@value='MAA'])[2]
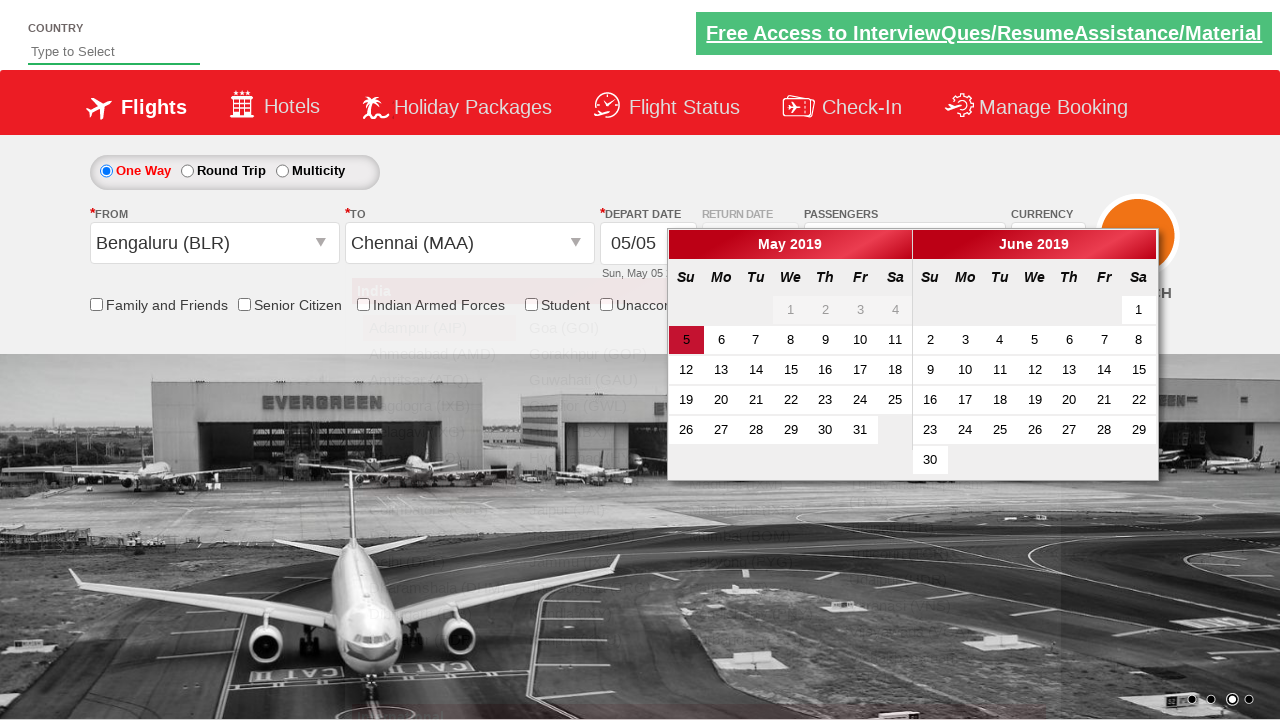

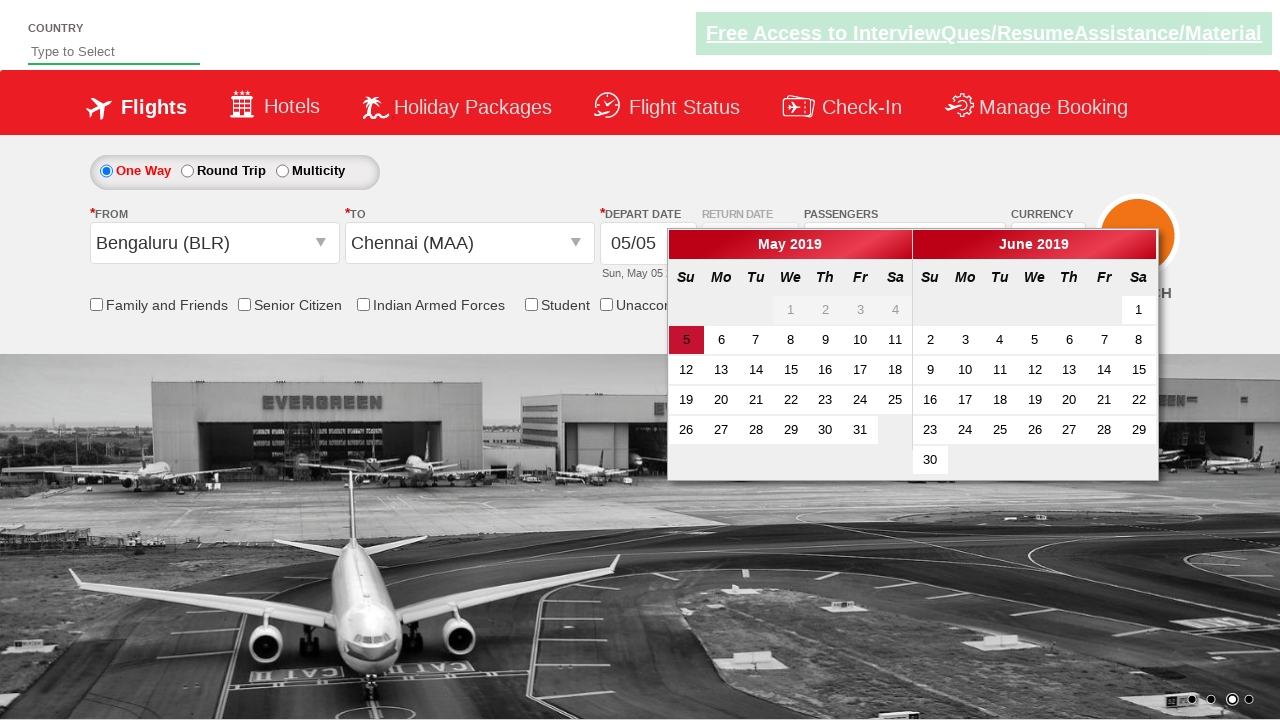